Tests browser navigation functionality by navigating between pages, going back, forward, and refreshing the page

Starting URL: https://demoqa.com/text-box

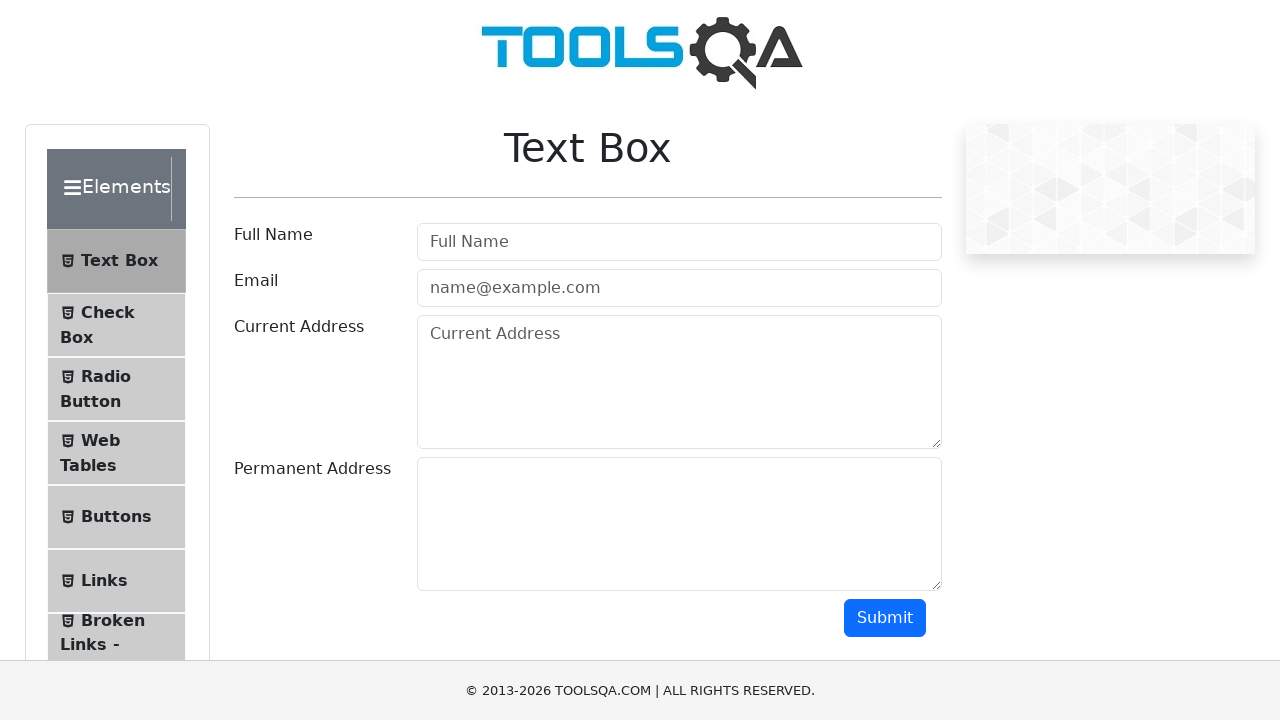

Navigated to checkbox page
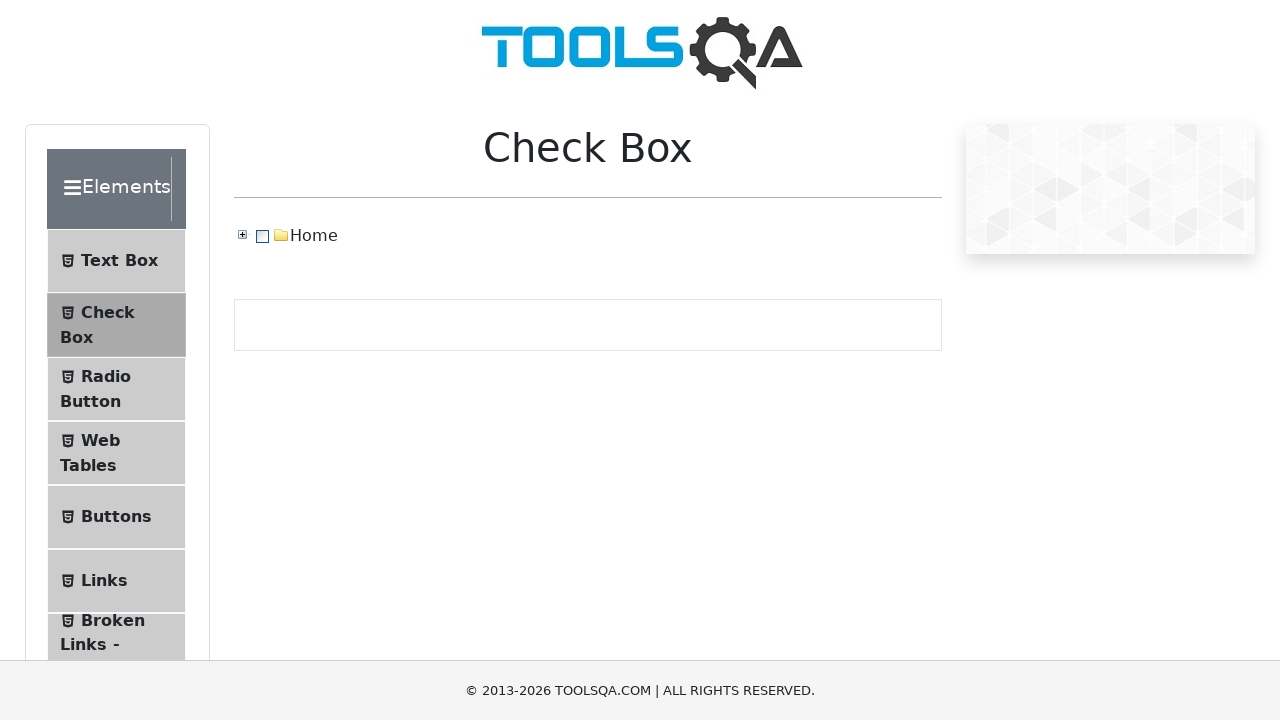

Navigated back to text-box page
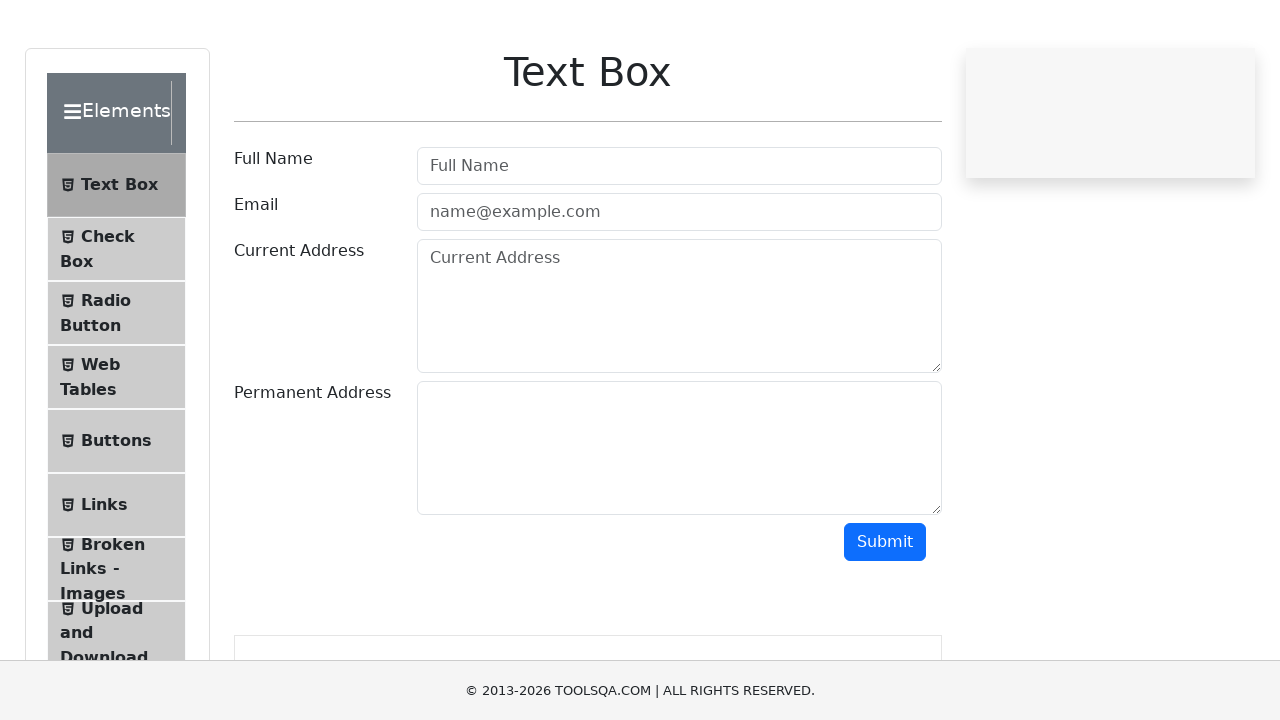

Navigated forward to checkbox page
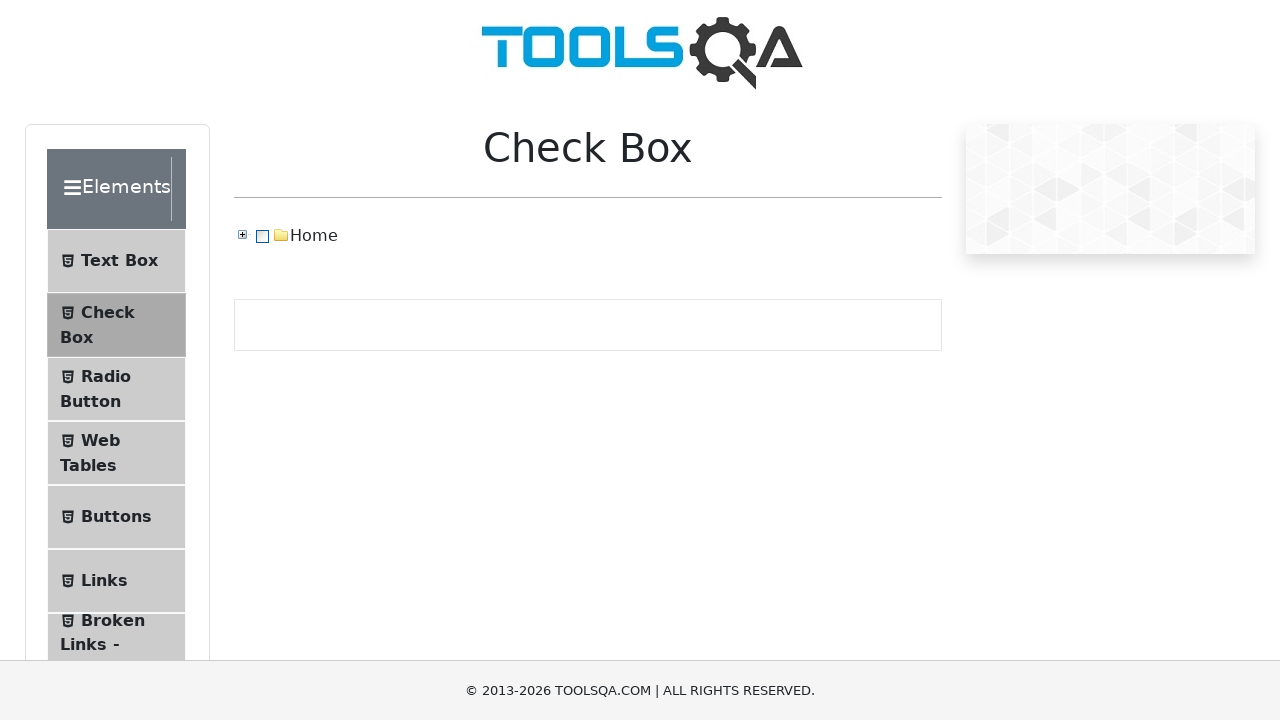

Refreshed the current page
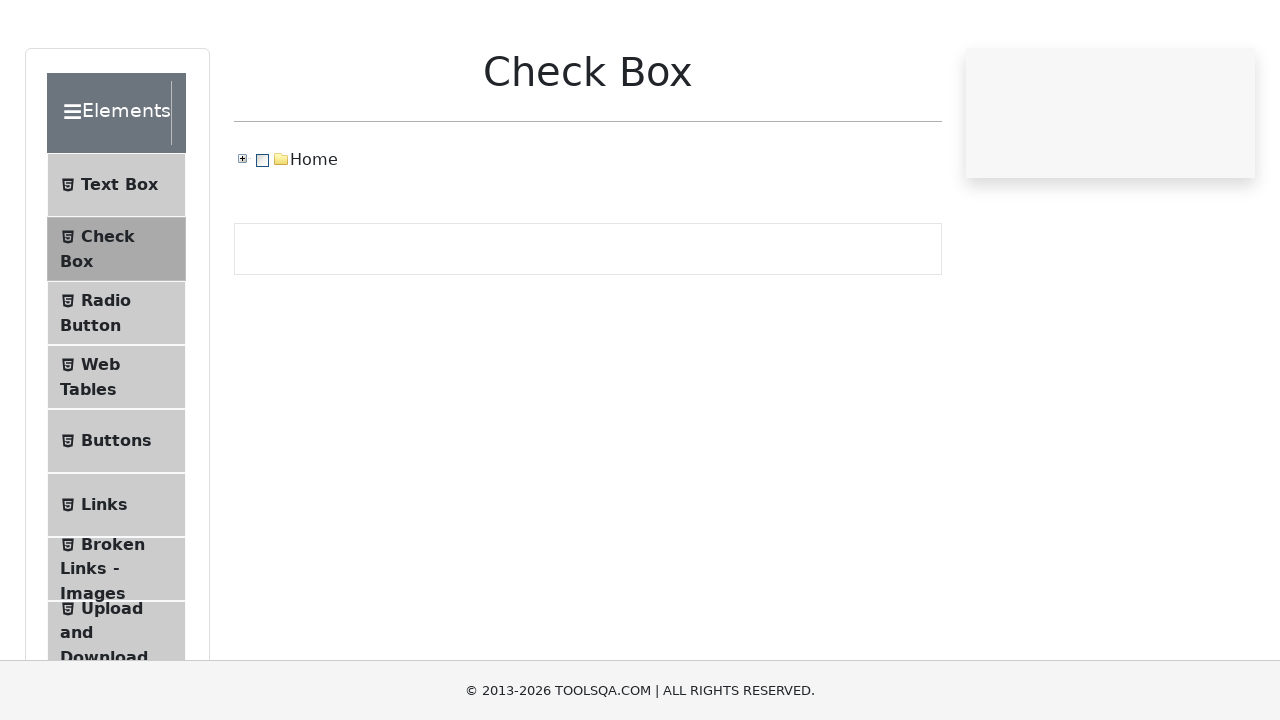

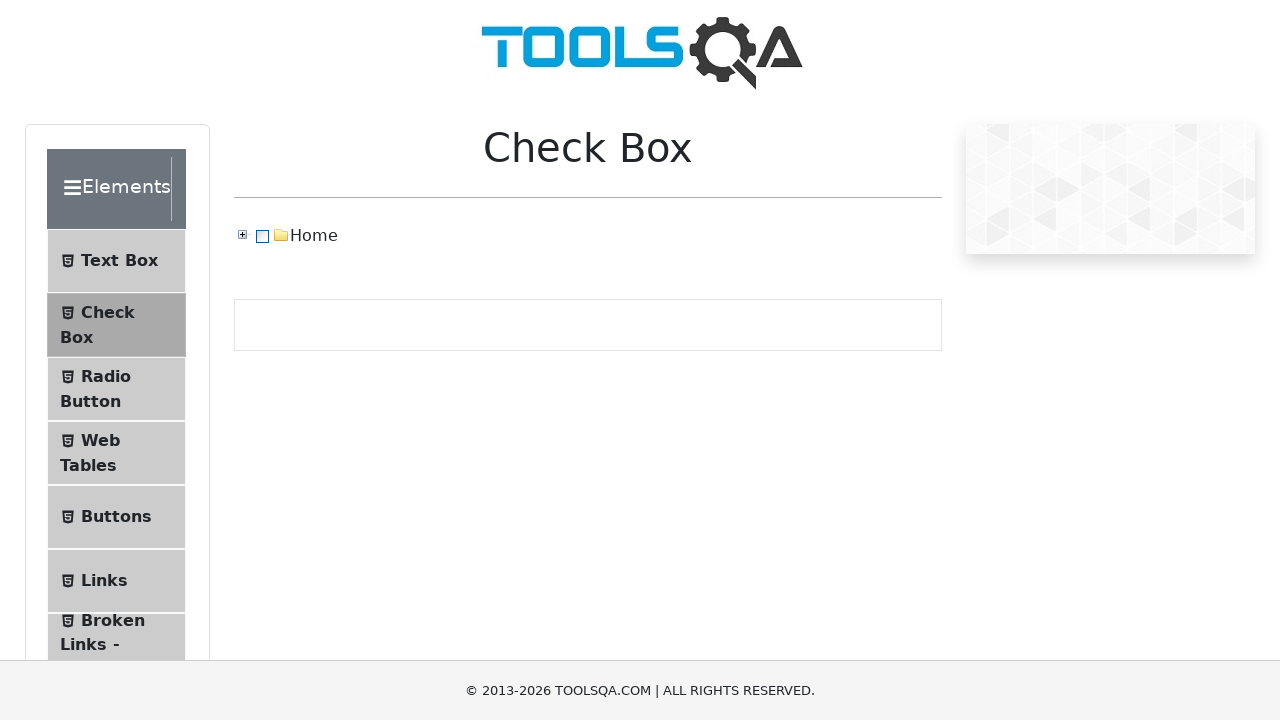